Verifies that the page title of the OrangeHRM login page is correct

Starting URL: https://opensource-demo.orangehrmlive.com/web/index.php/auth/login

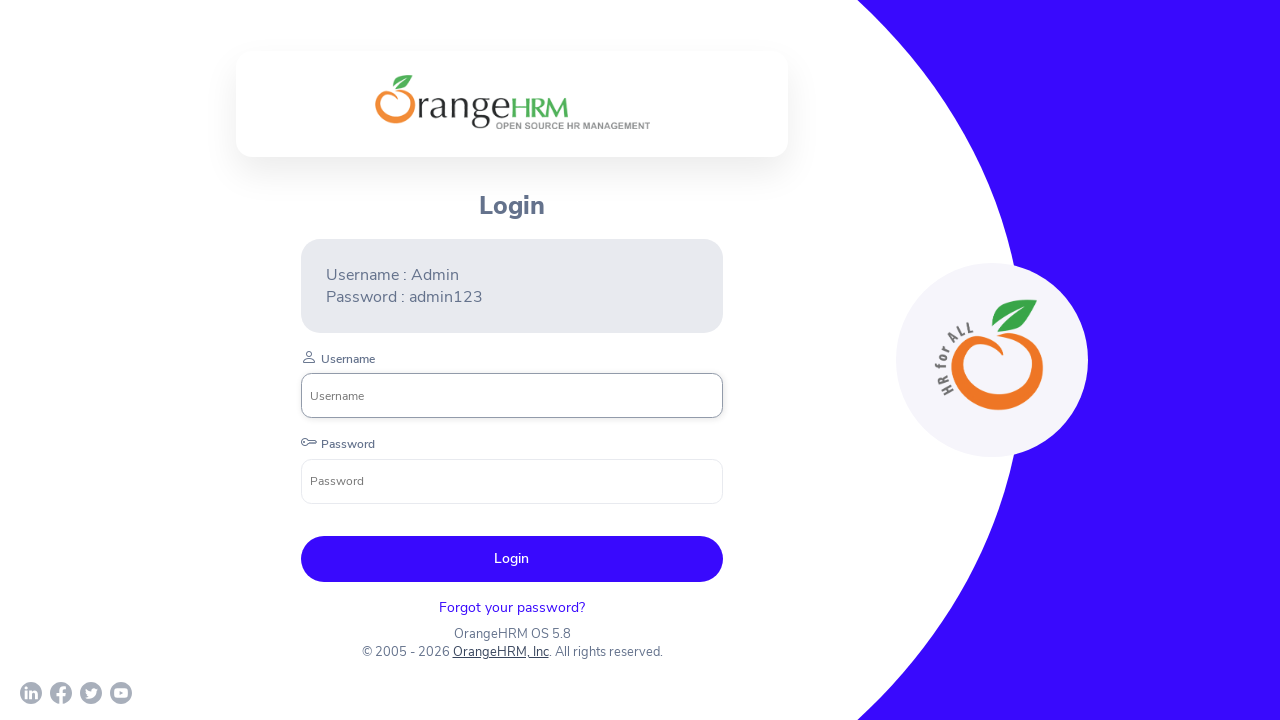

Waited for page DOM to load on OrangeHRM login page
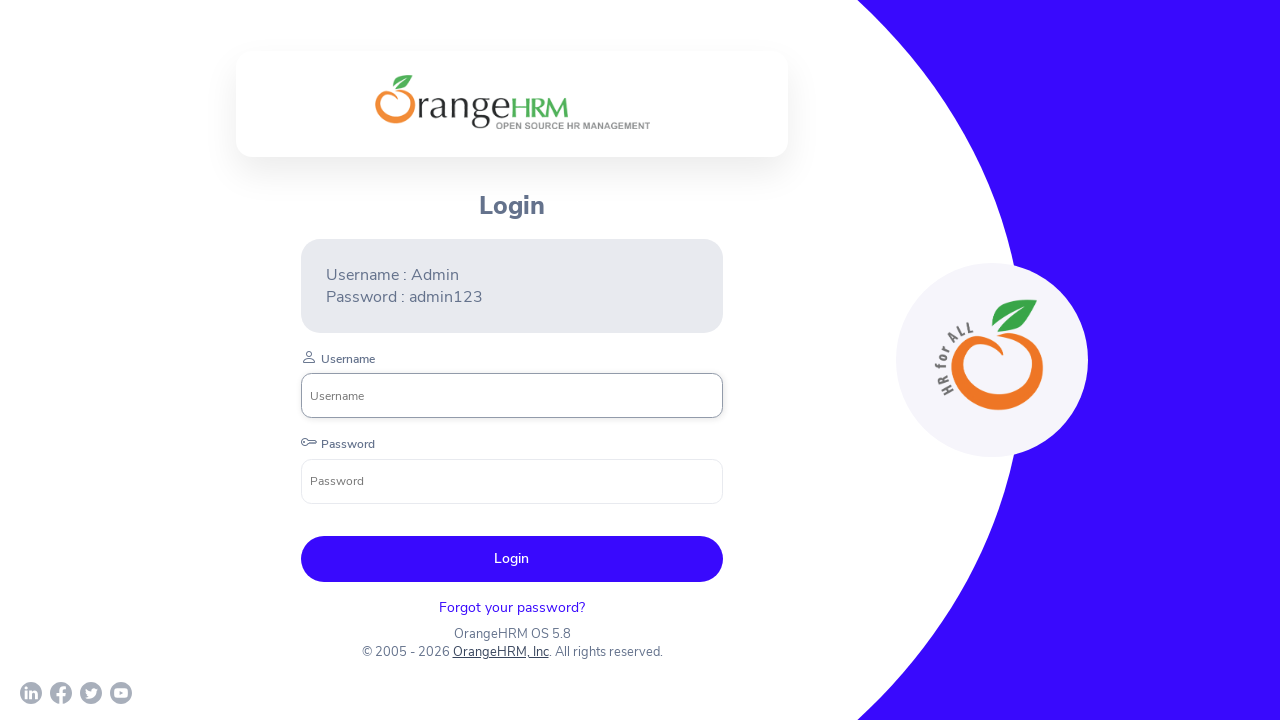

Verified page title is 'OrangeHRM'
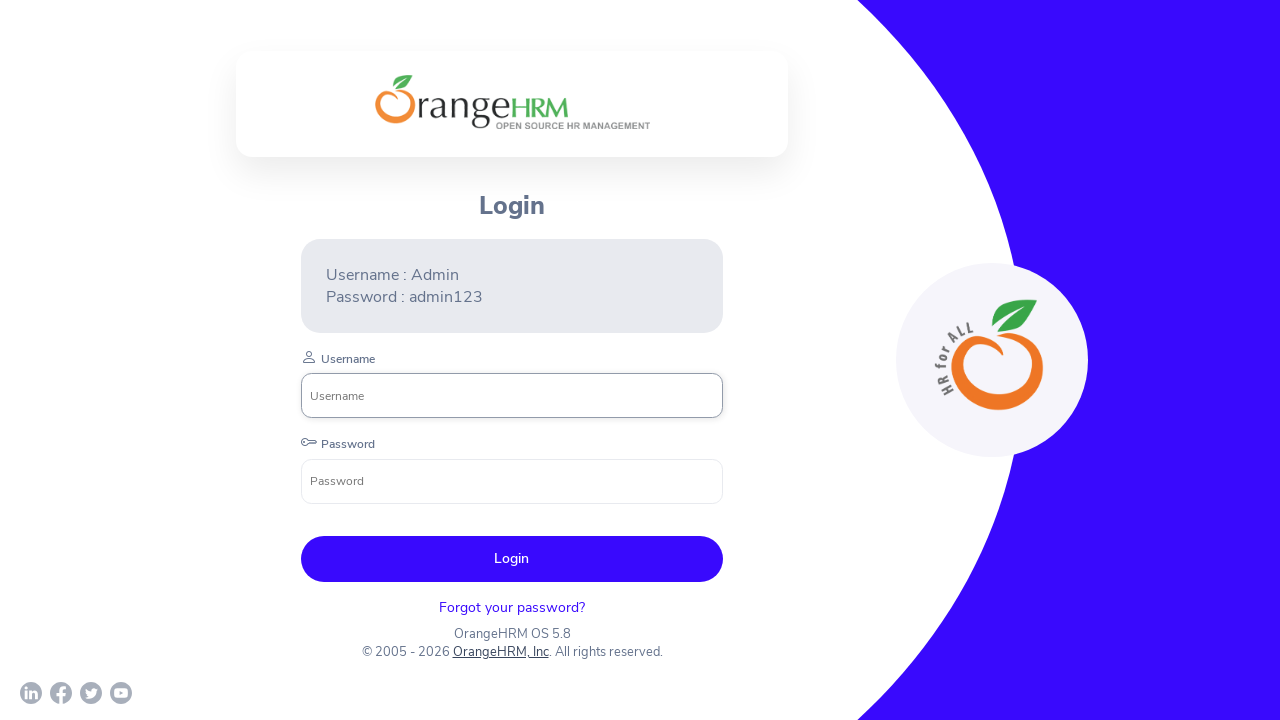

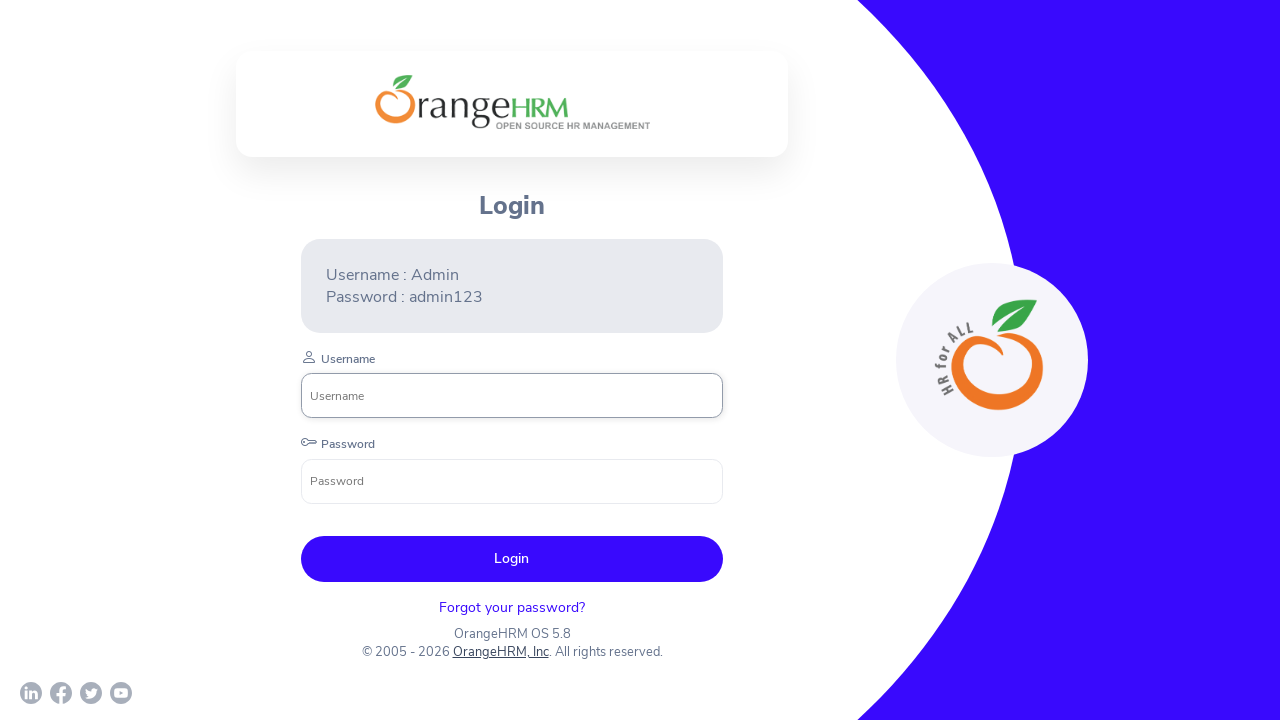